Simple test that navigates to rameshsoft.com website and verifies the page loads successfully

Starting URL: https://www.rameshsoft.com

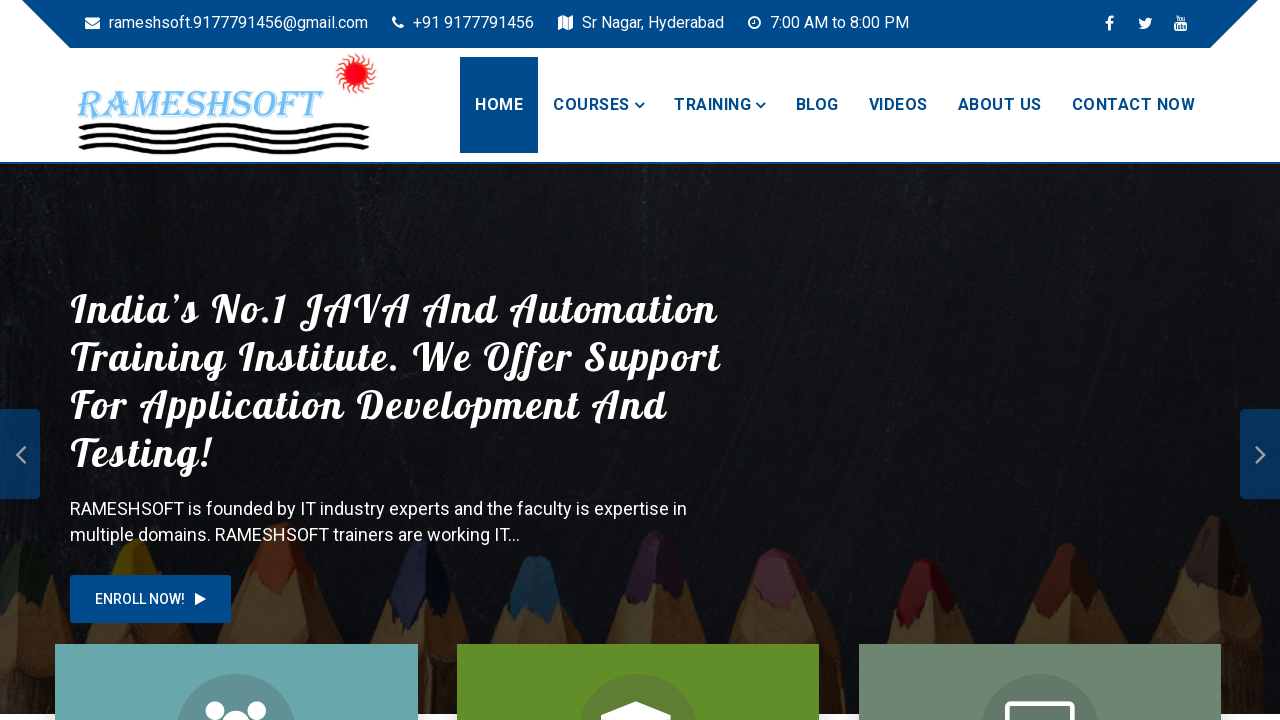

Waited for page DOM to fully load
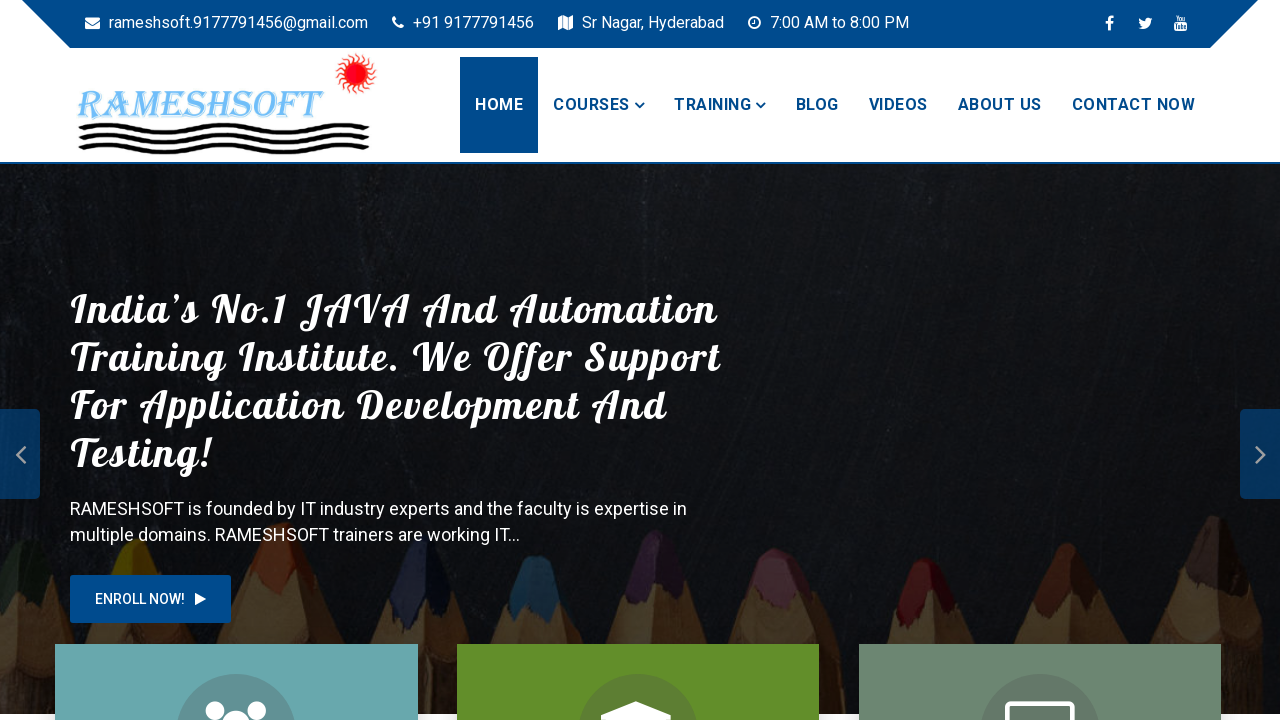

Verified page body element is present
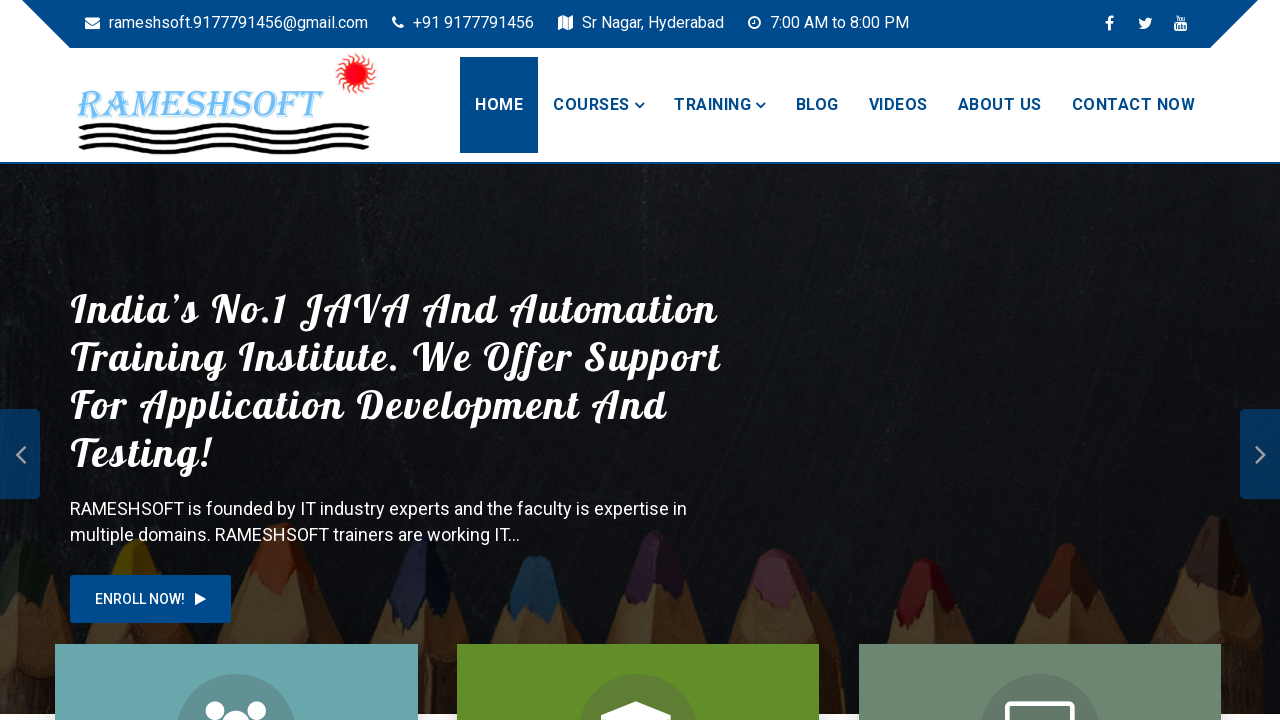

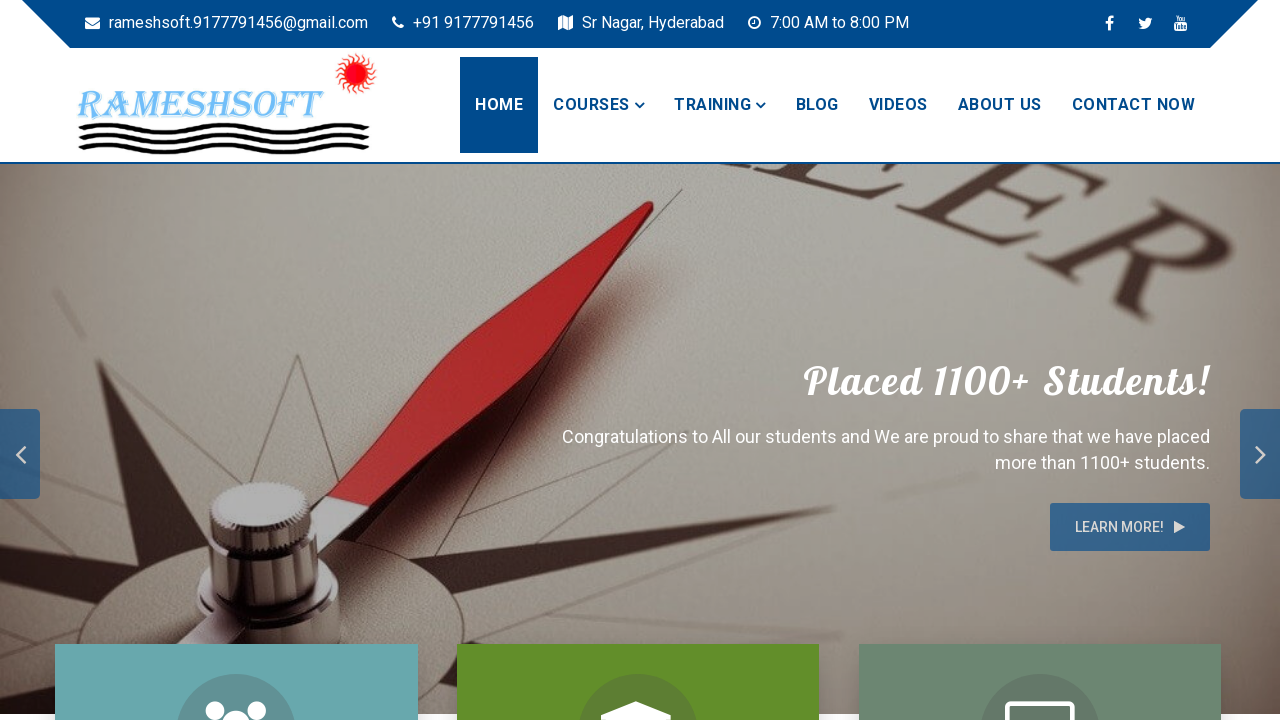